Tests iframe handling by switching to an iframe, performing a drag-and-drop action from a draggable element to a droppable target, then switching back to the main content and clicking a navigation link.

Starting URL: https://jqueryui.com/droppable/

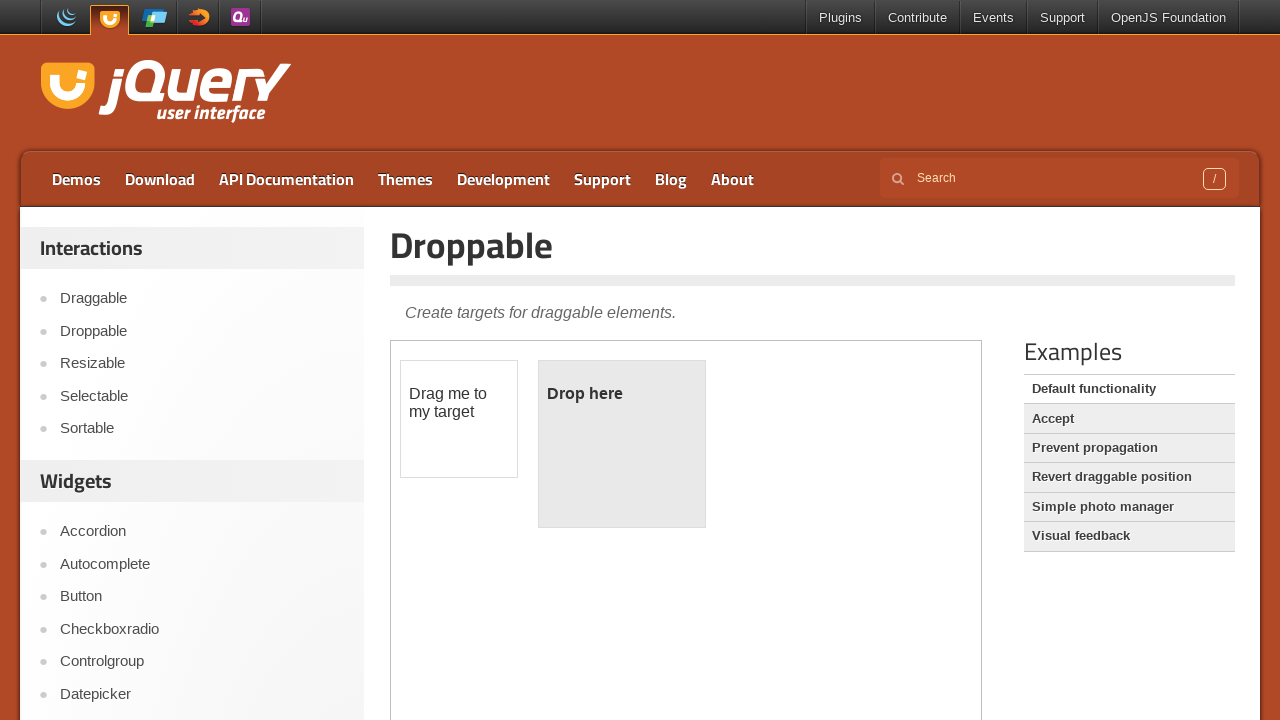

Located the demo iframe
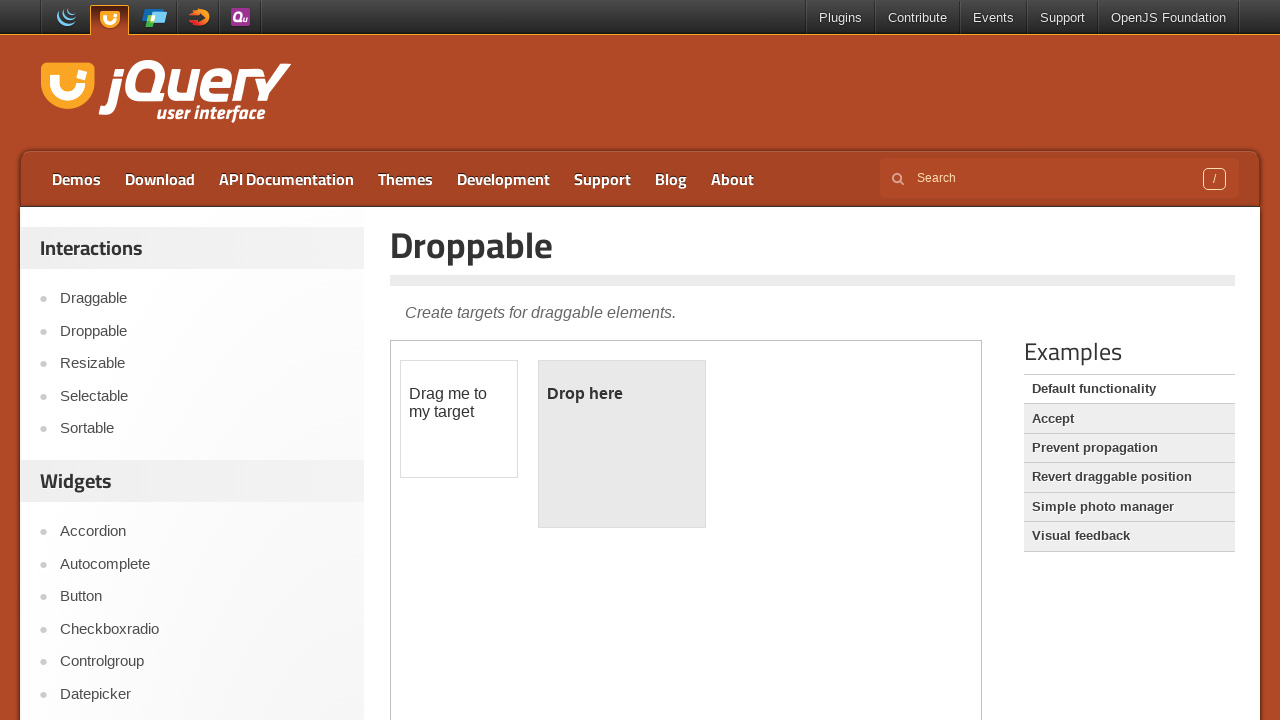

Located the draggable element within iframe
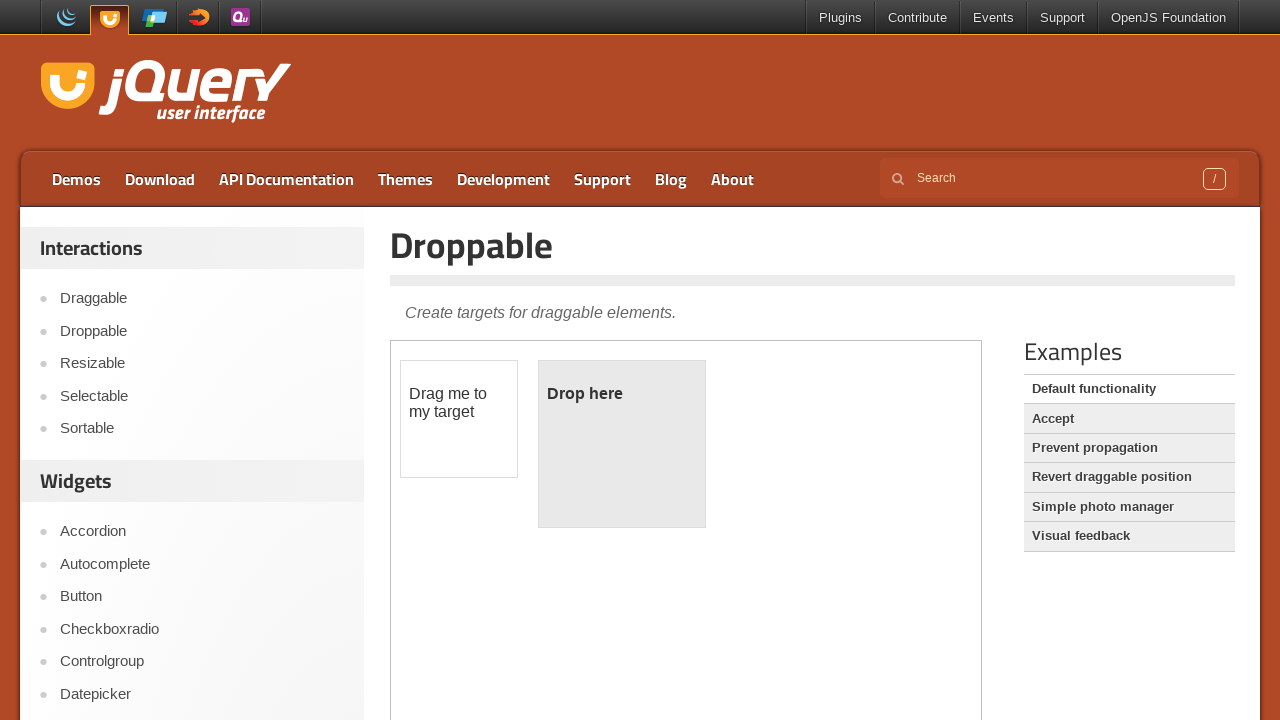

Located the droppable target within iframe
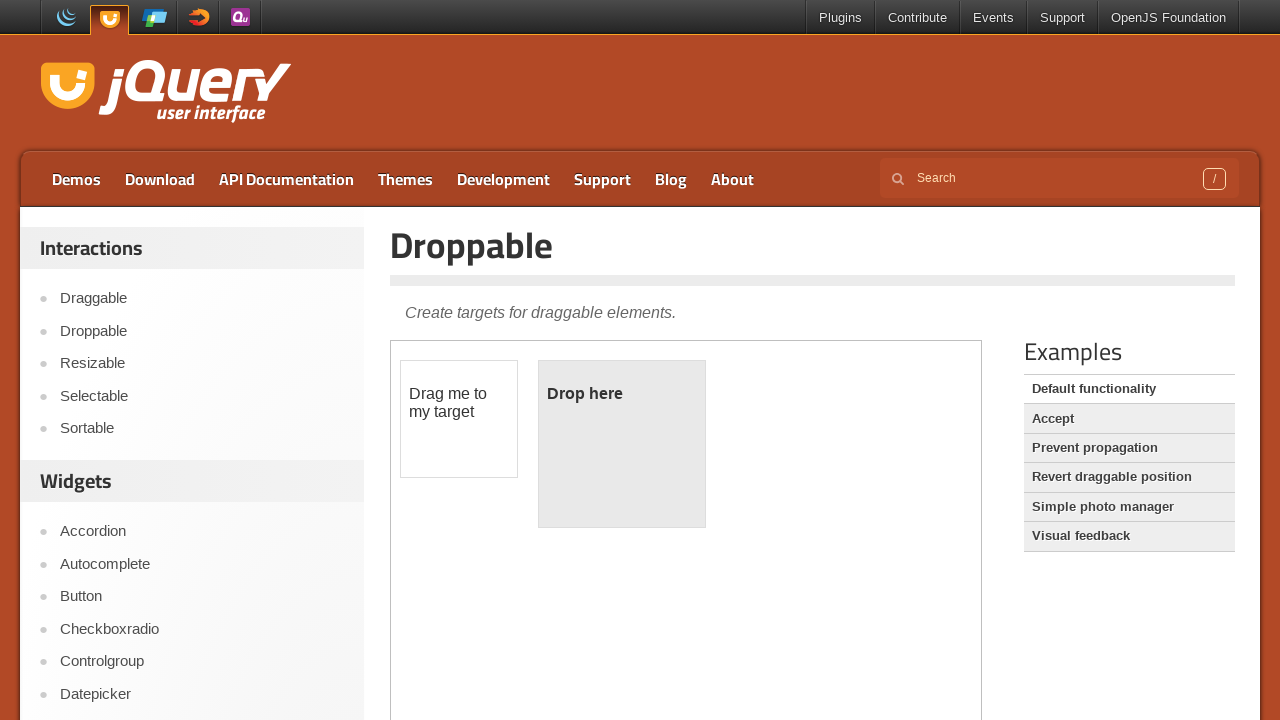

Performed drag-and-drop action from draggable element to droppable target at (622, 444)
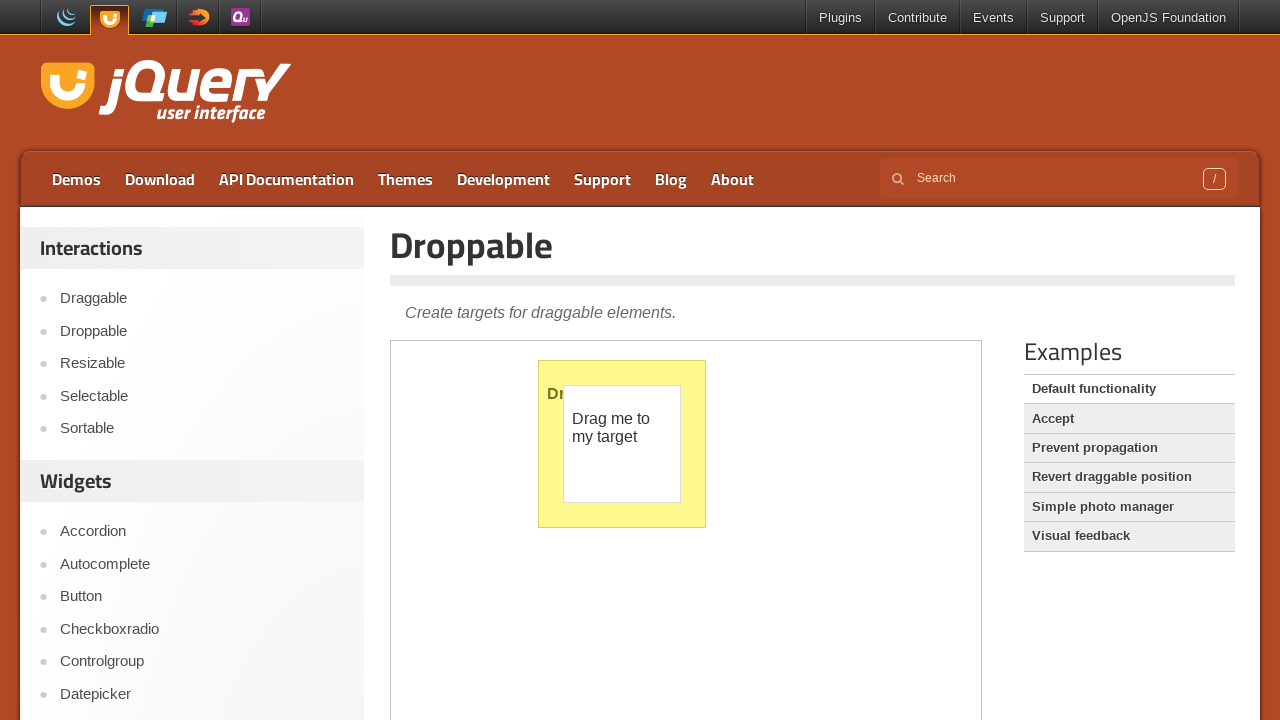

Clicked the Button navigation link on main content at (202, 597) on xpath=//a[text()='Button']
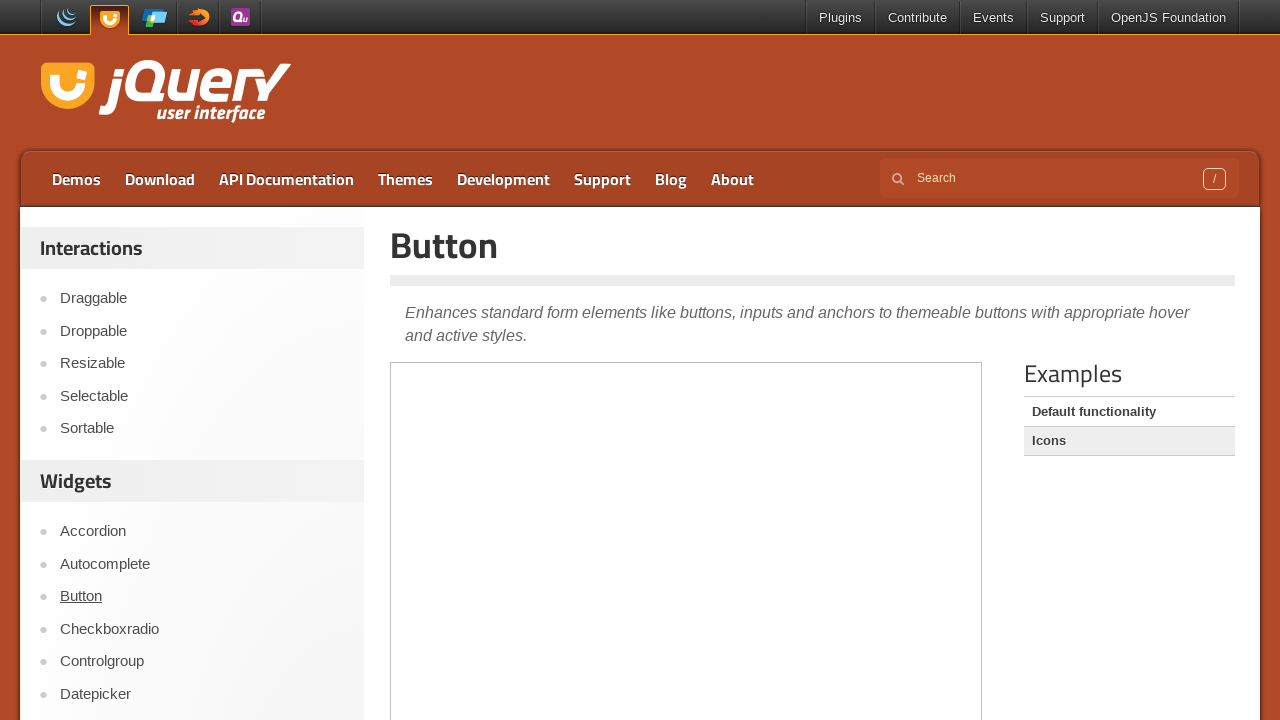

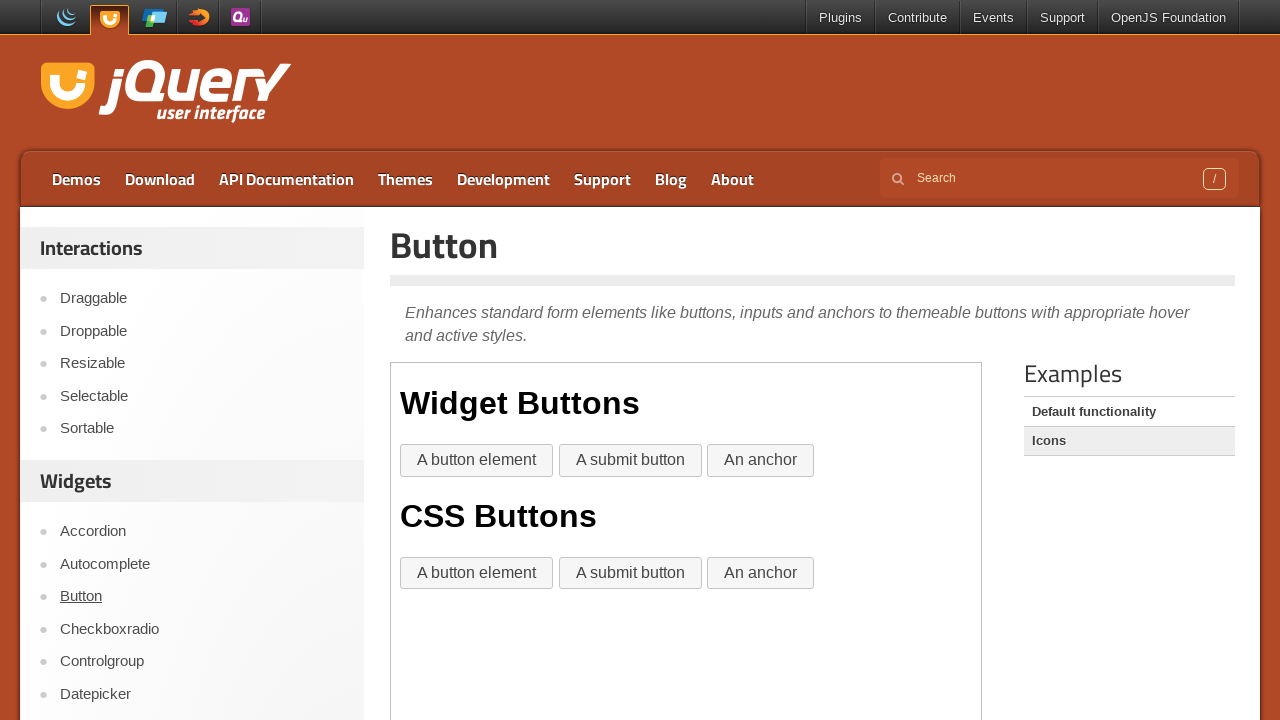